Tests keyboard input events by sending individual keys and keyboard shortcuts (Ctrl+A, Ctrl+C) on an input events demonstration page

Starting URL: https://v1.training-support.net/selenium/input-events

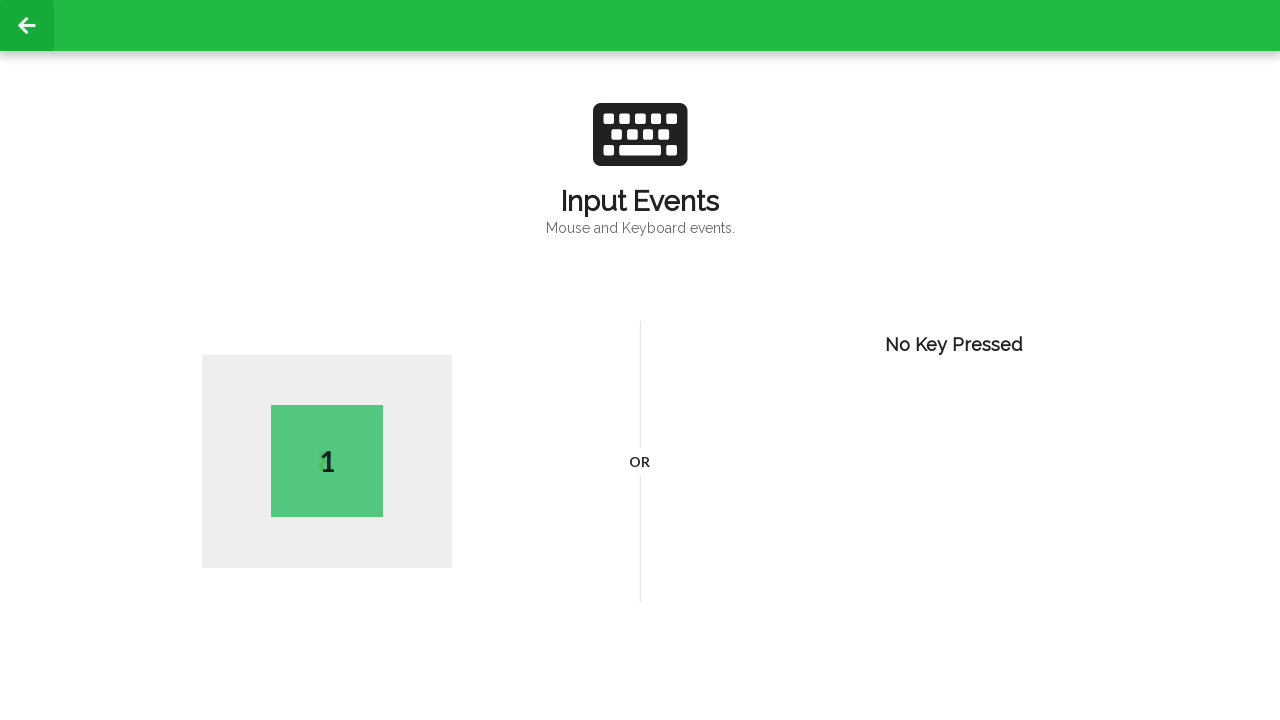

Navigated to input events demonstration page
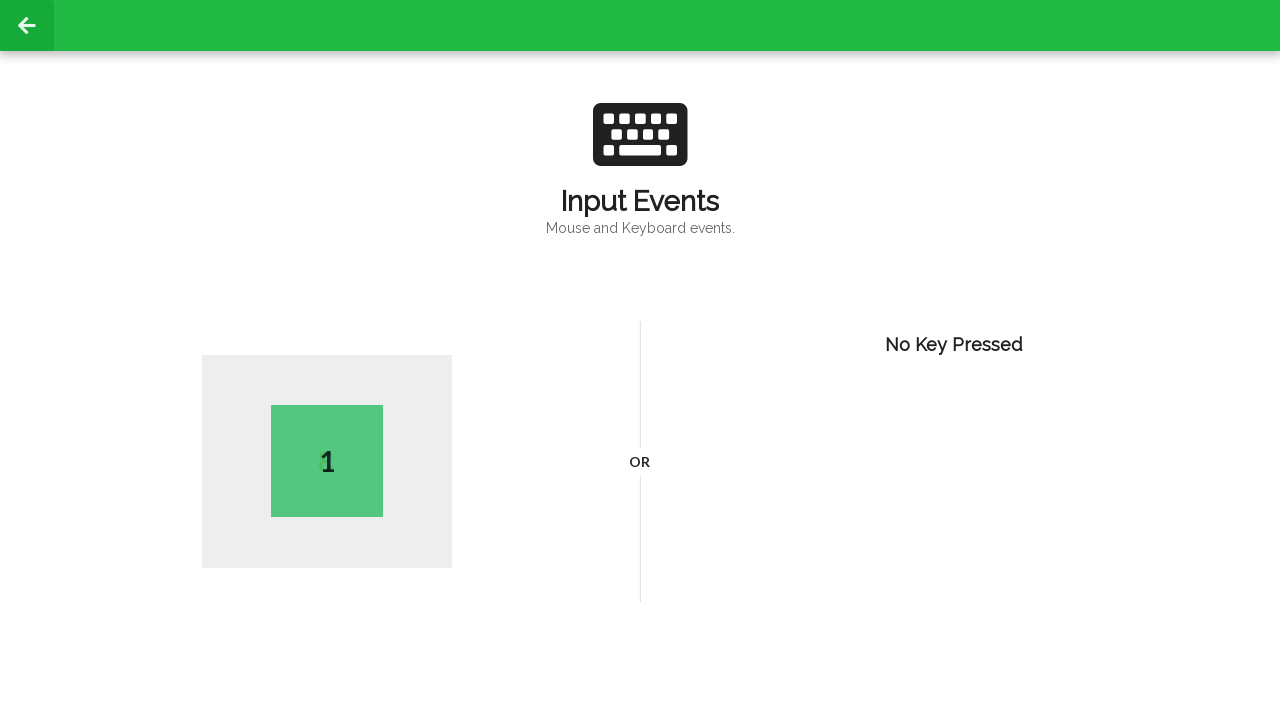

Pressed key 'S' on the keyboard
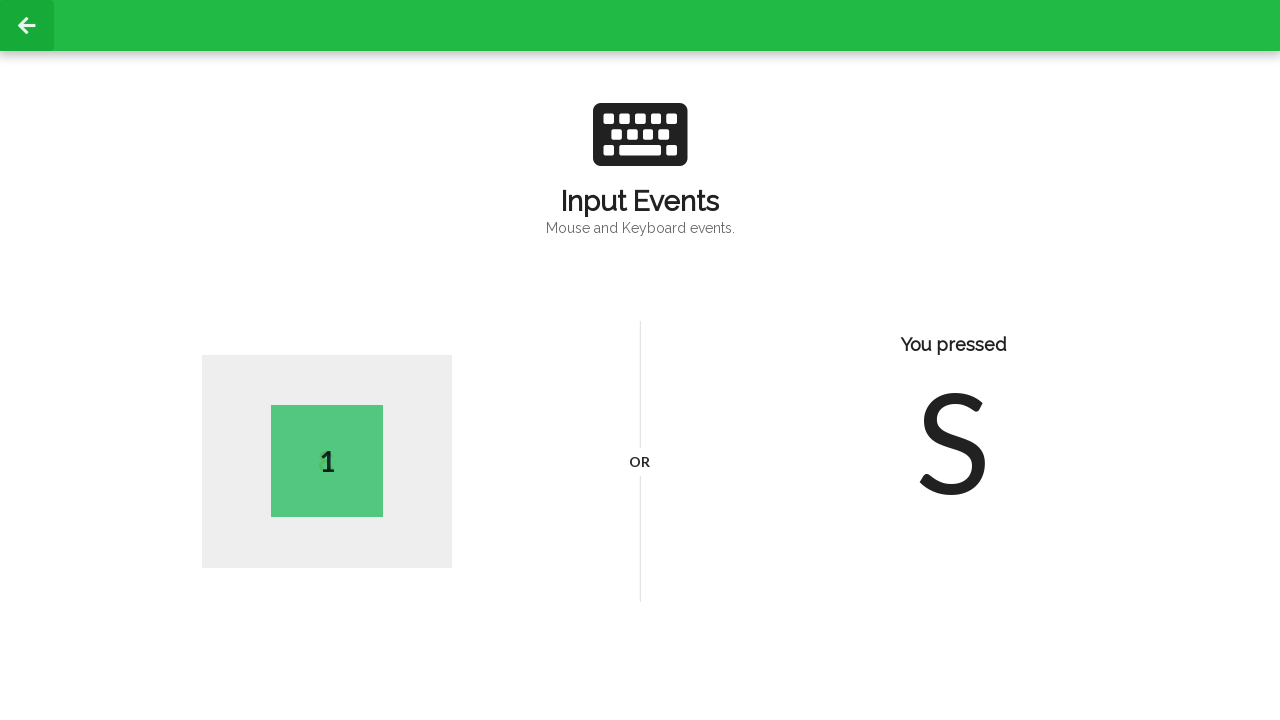

Pressed Ctrl+A to select all content
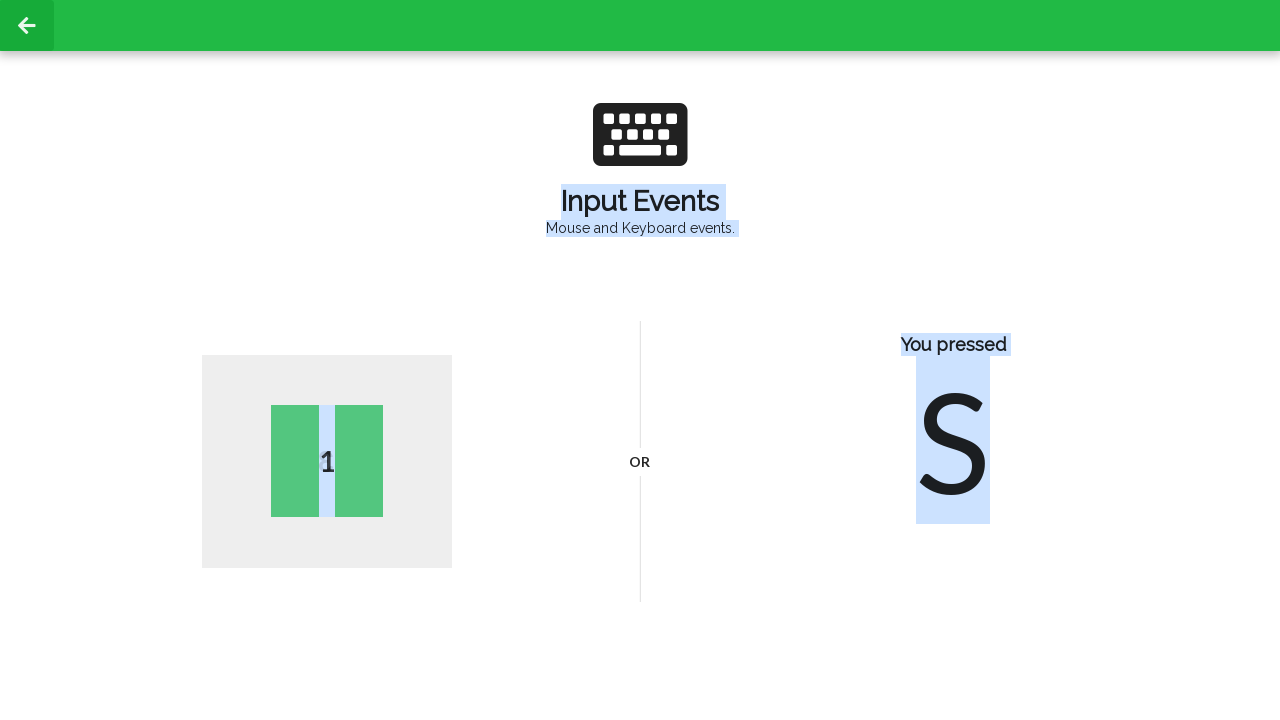

Pressed Ctrl+C to copy selected content
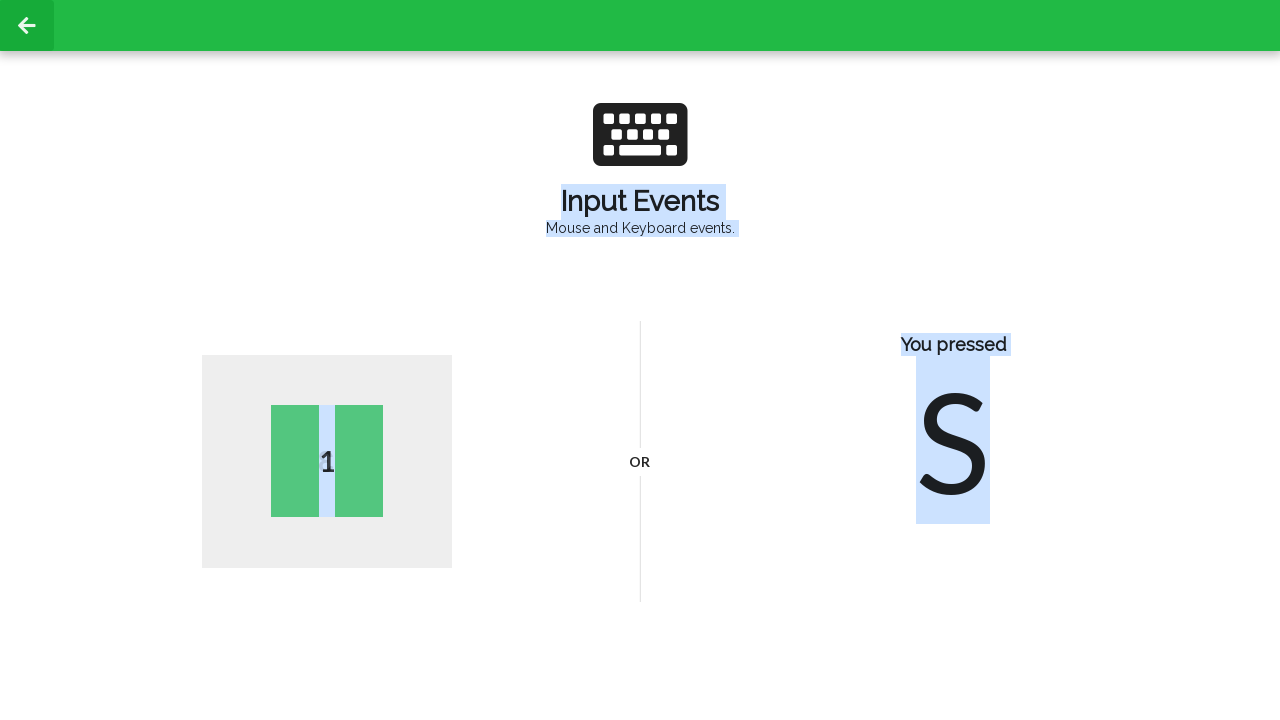

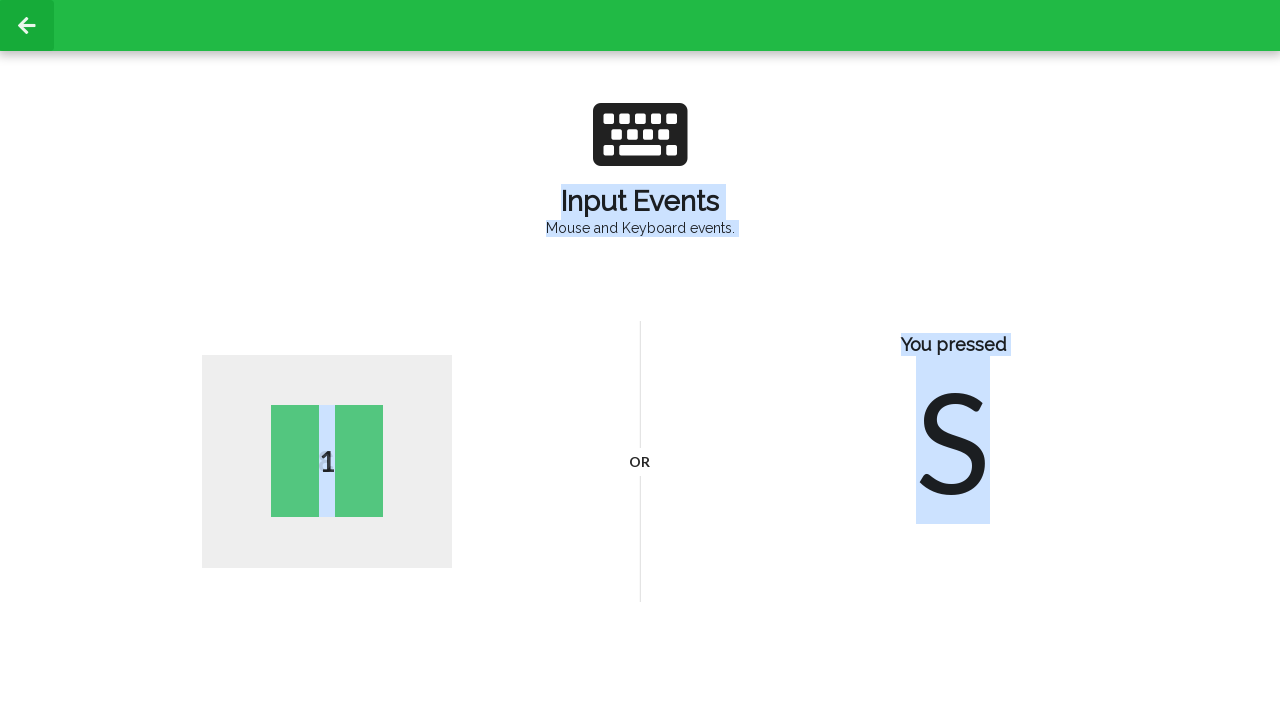